Tests dropdown interaction by selecting "Option 2" from a dropdown element using its visible text.

Starting URL: https://the-internet.herokuapp.com/dropdown

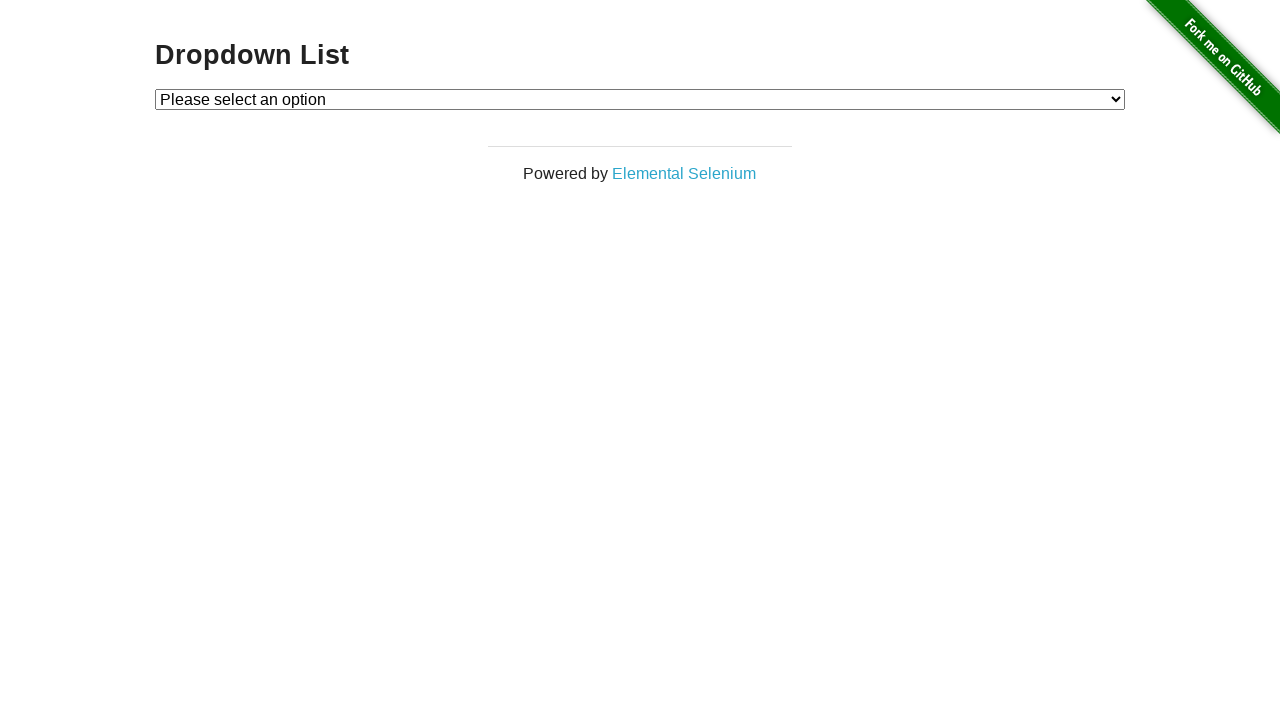

Selected 'Option 2' from dropdown using visible text on #dropdown
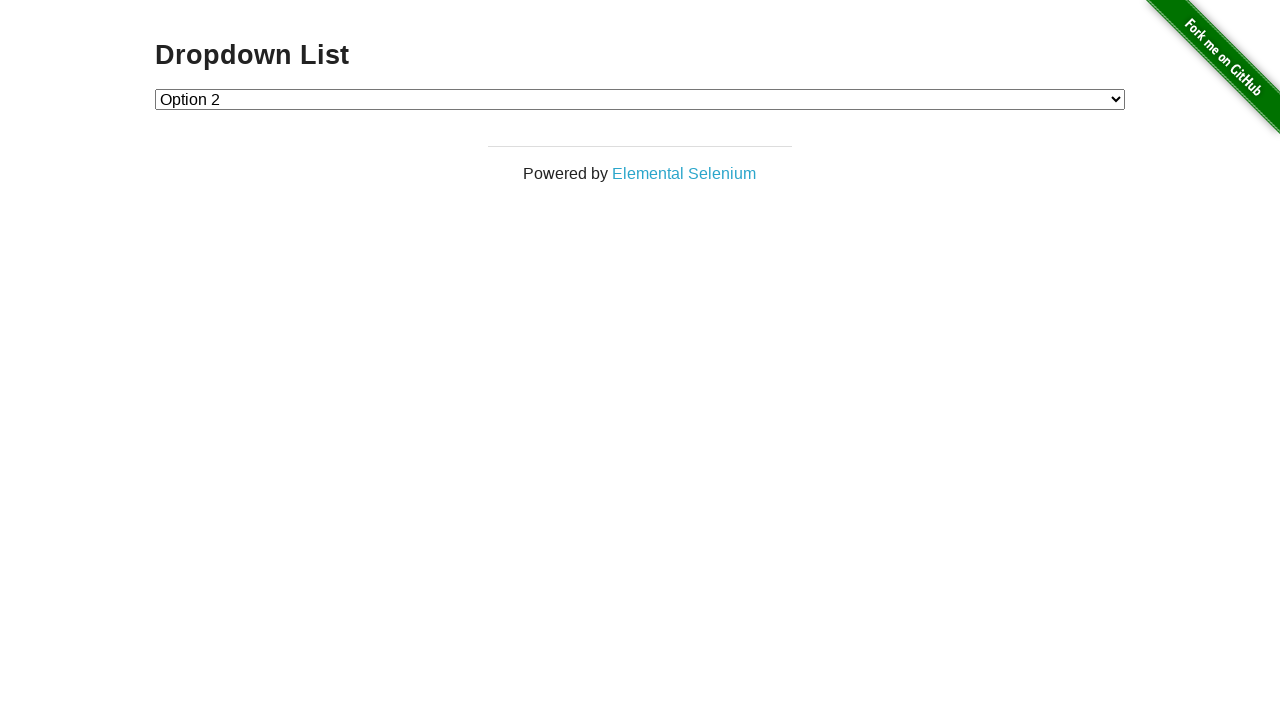

Waited 500ms to verify dropdown selection was applied
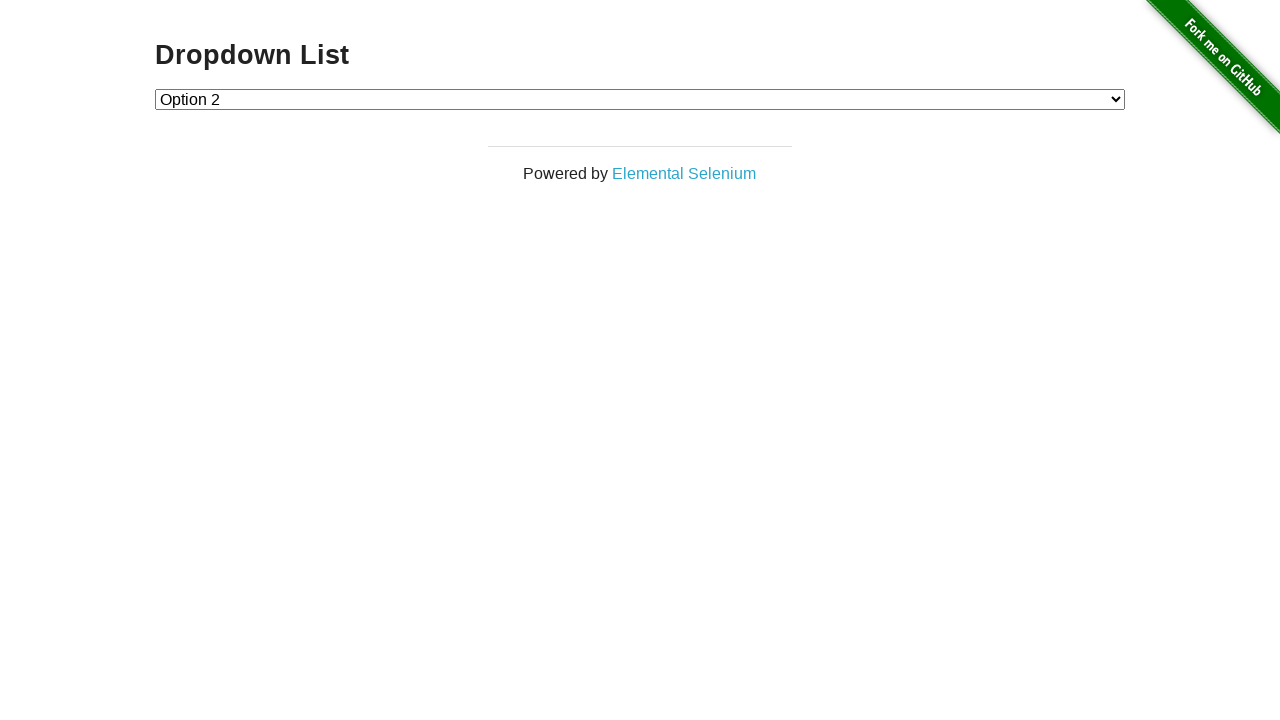

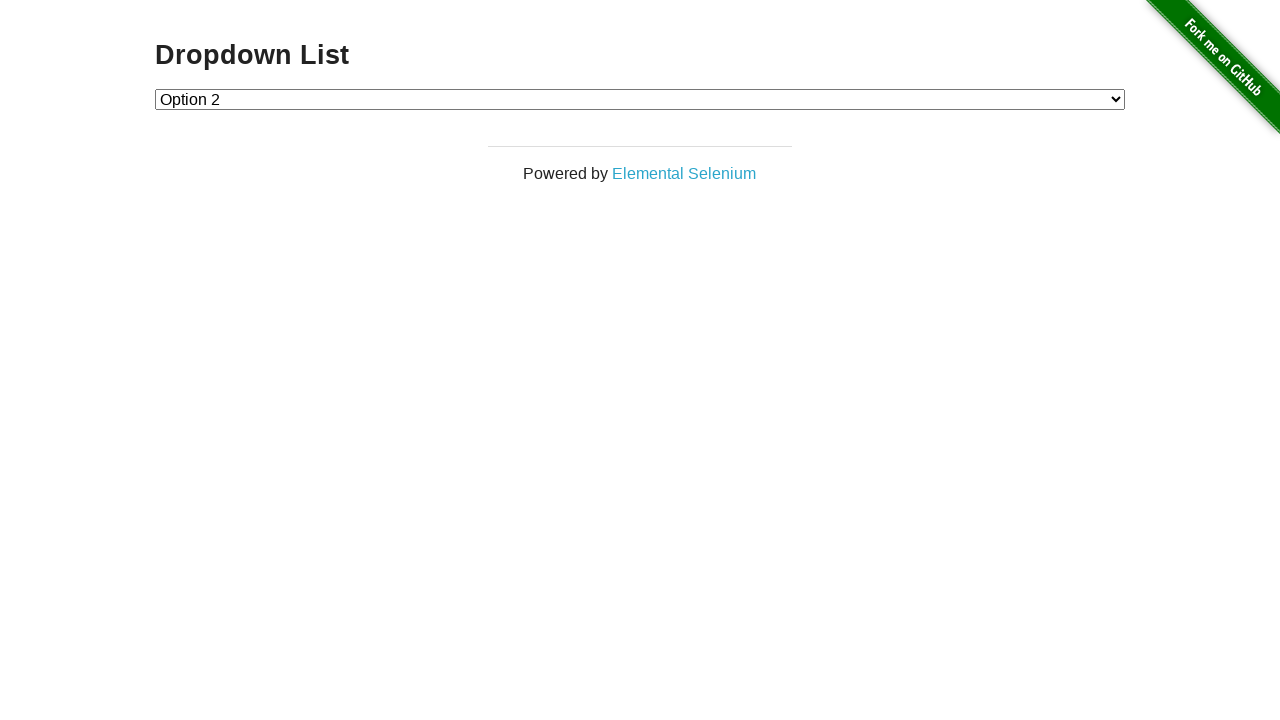